Tests key press detection by pressing the space key and verifying the result

Starting URL: https://the-internet.herokuapp.com/

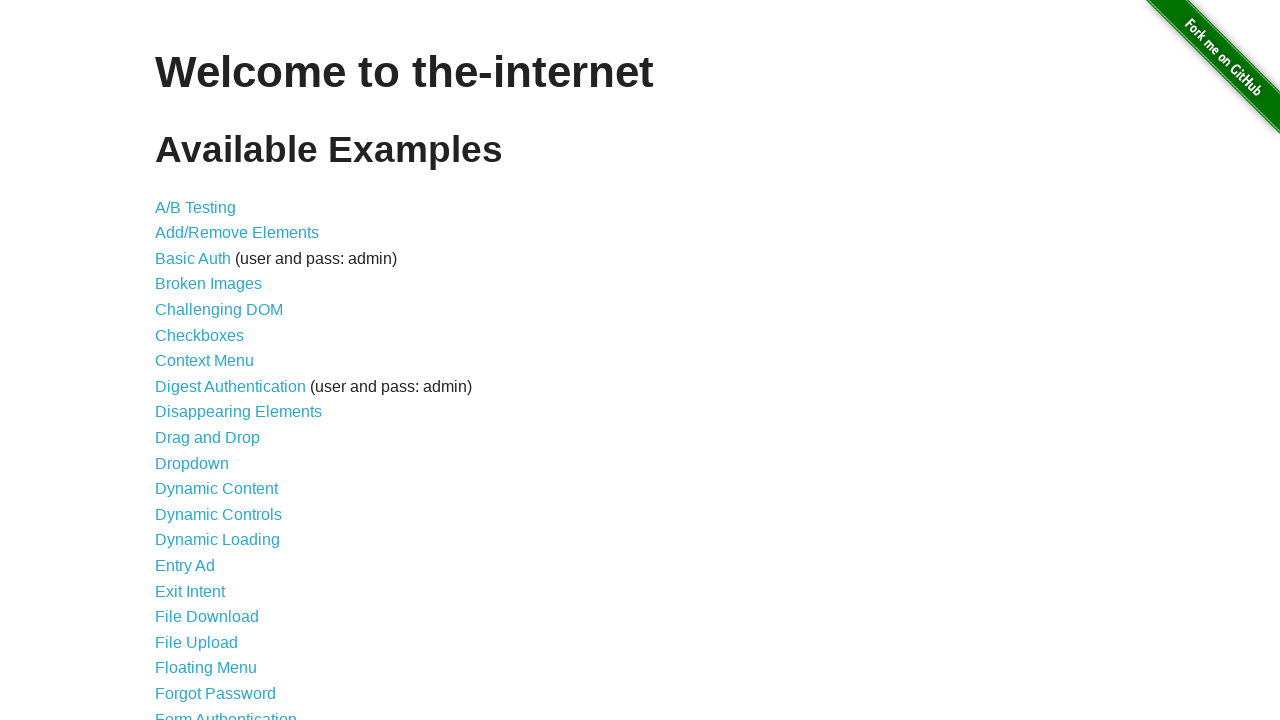

Clicked link to navigate to key presses page at (200, 360) on a[href='/key_presses']
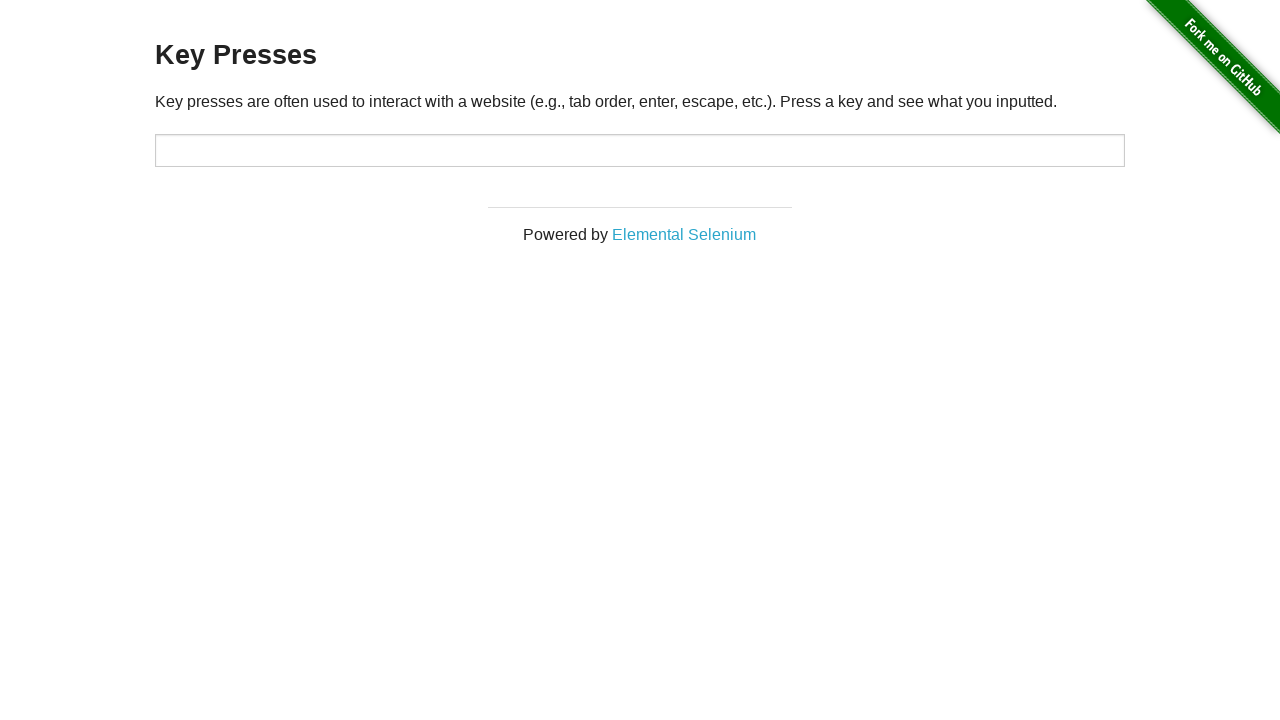

Pressed the space key
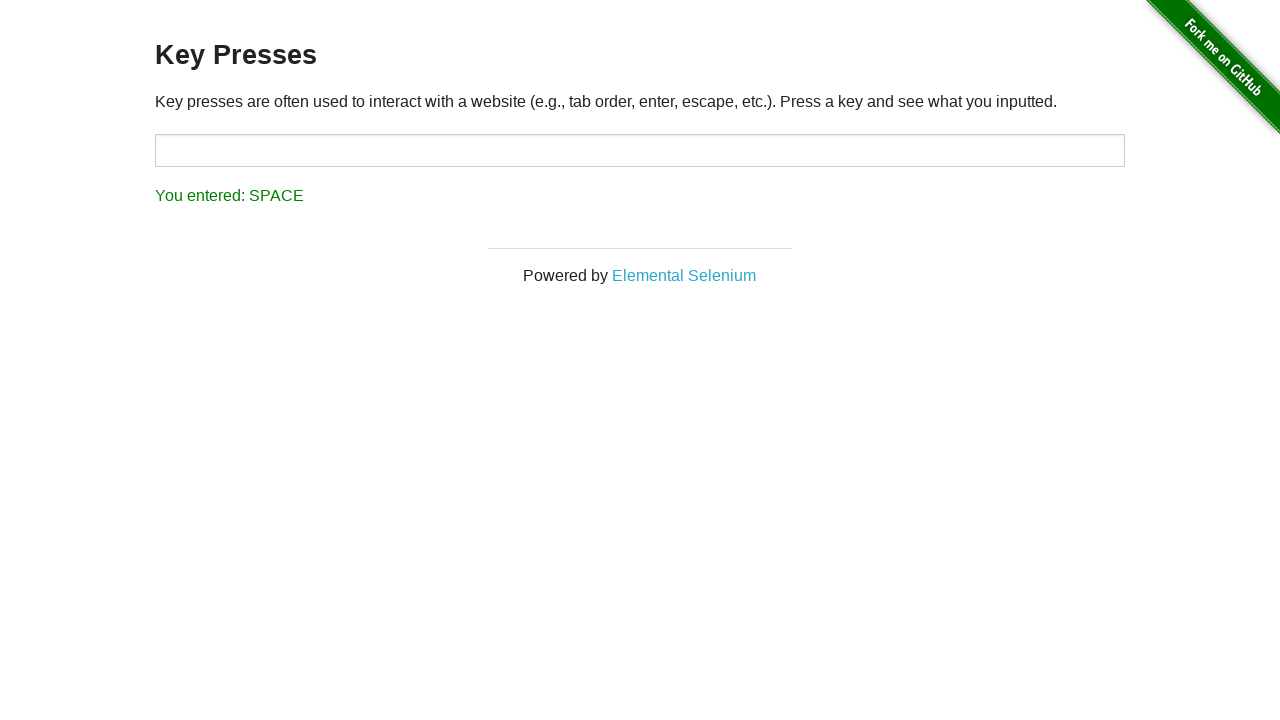

Verified that space key press was detected correctly - result shows 'You entered: SPACE'
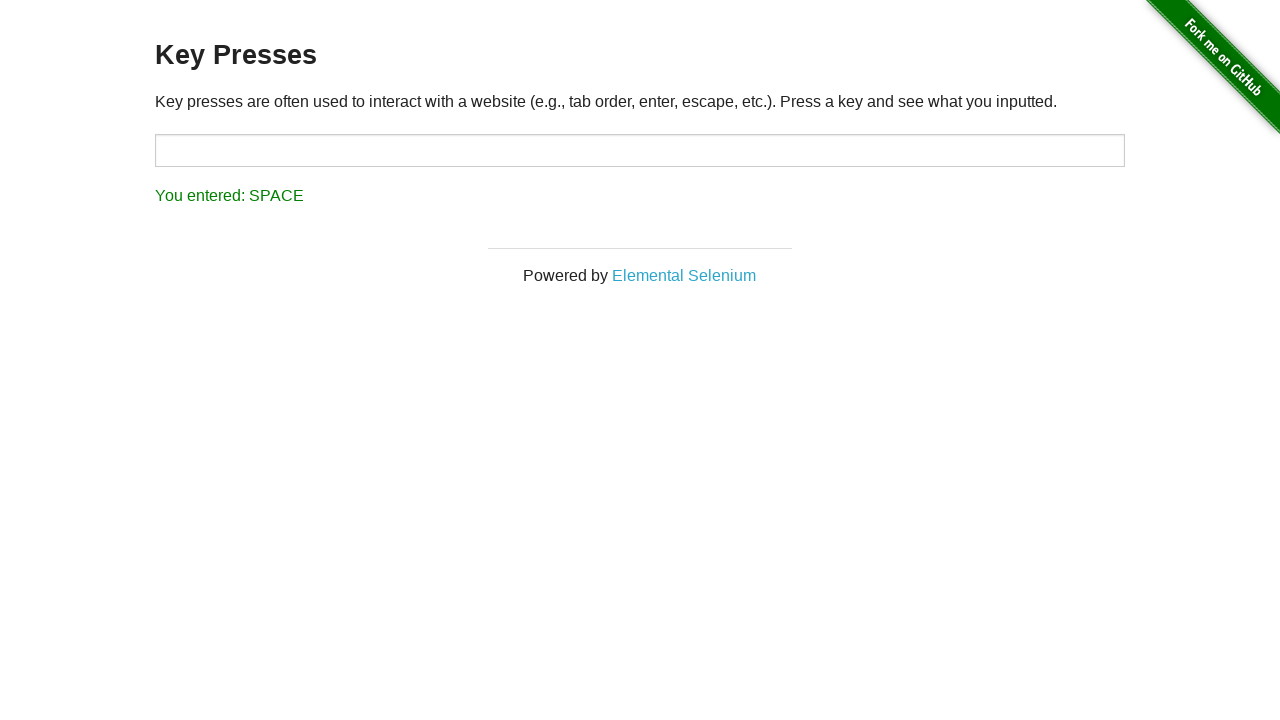

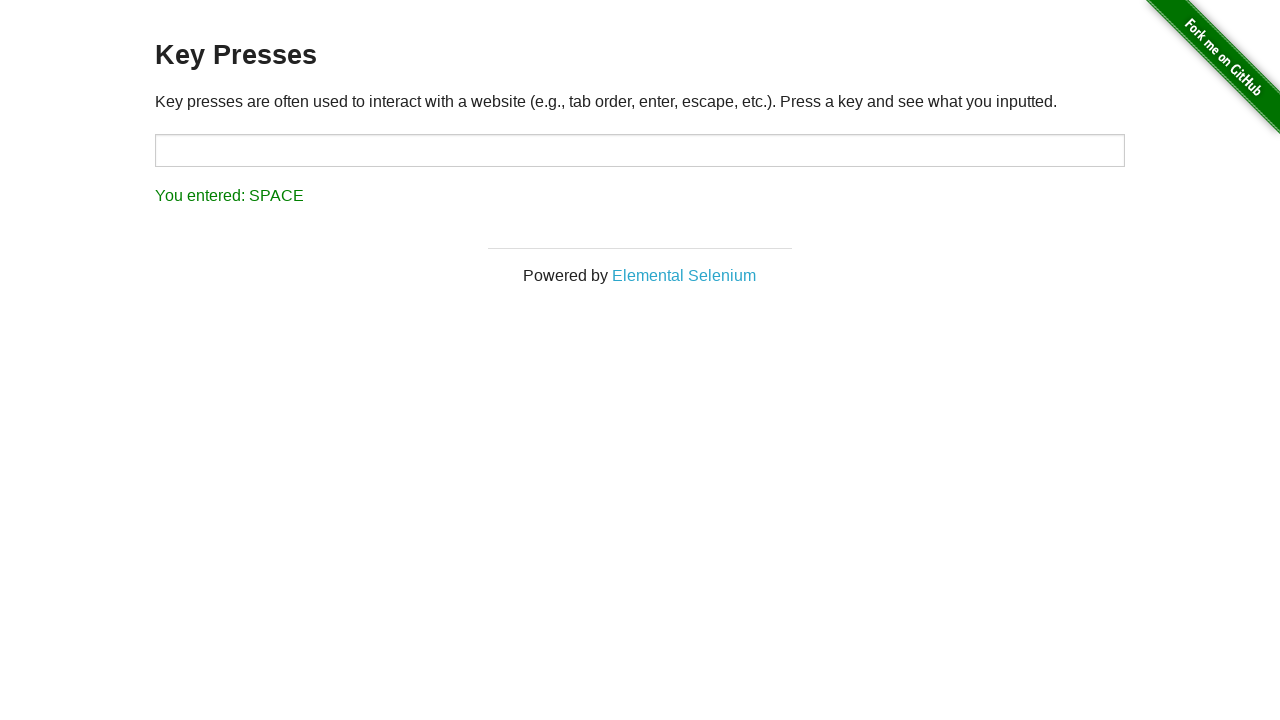